Tests alert handling by clicking a button that triggers a confirmation alert

Starting URL: http://testautomationpractice.blogspot.com/

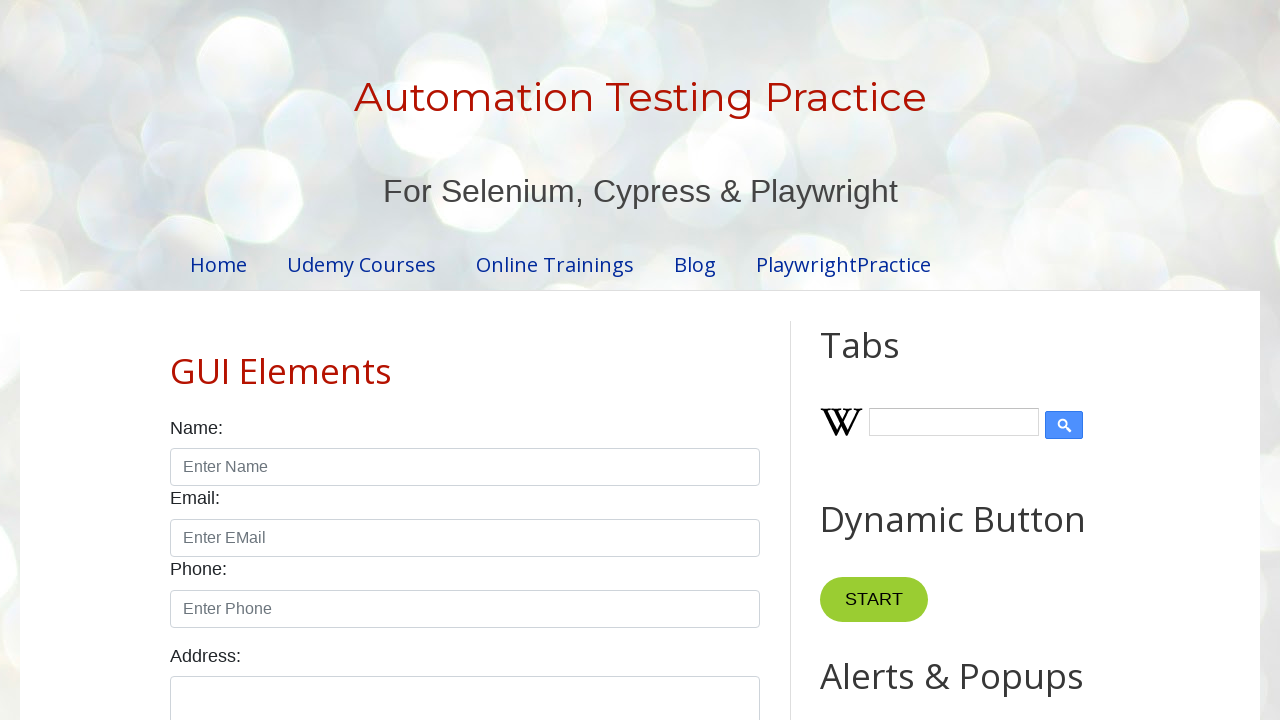

Set up dialog handler to accept confirmation alerts
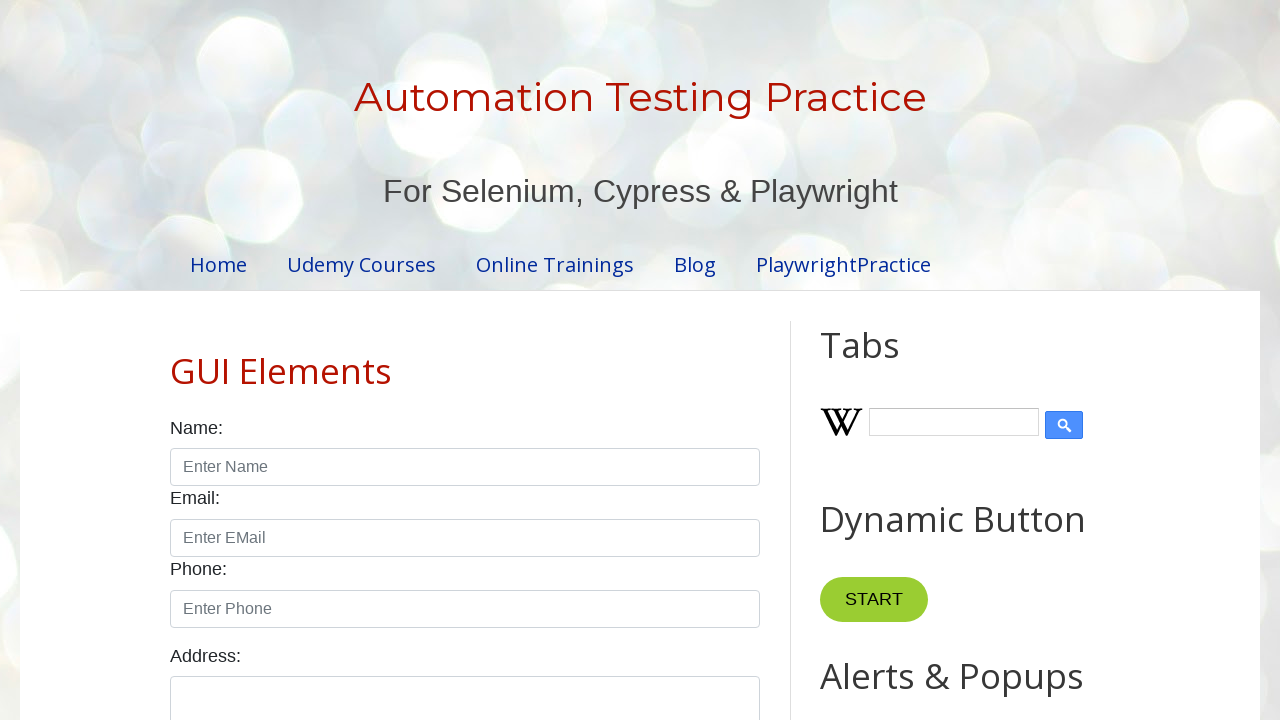

Clicked button to trigger confirmation alert at (888, 361) on #HTML9 > div.widget-content > button
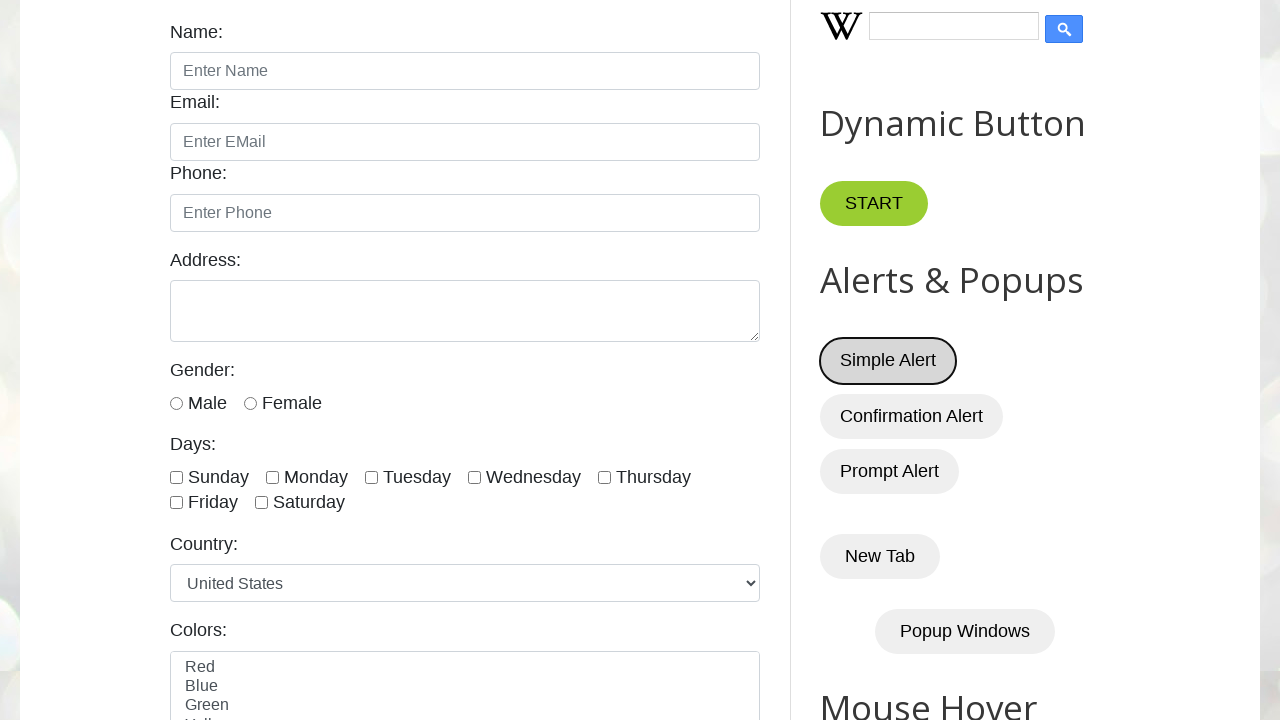

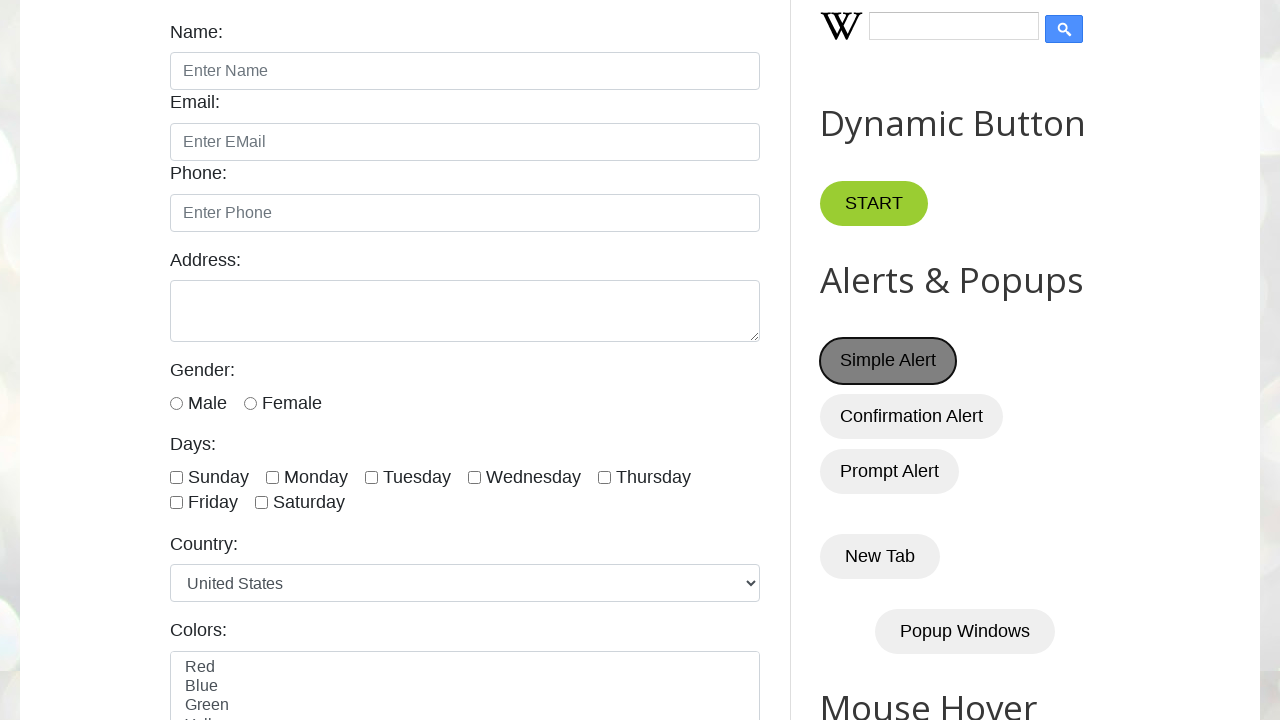